Tests that edits are saved when the input loses focus (blur event)

Starting URL: https://demo.playwright.dev/todomvc

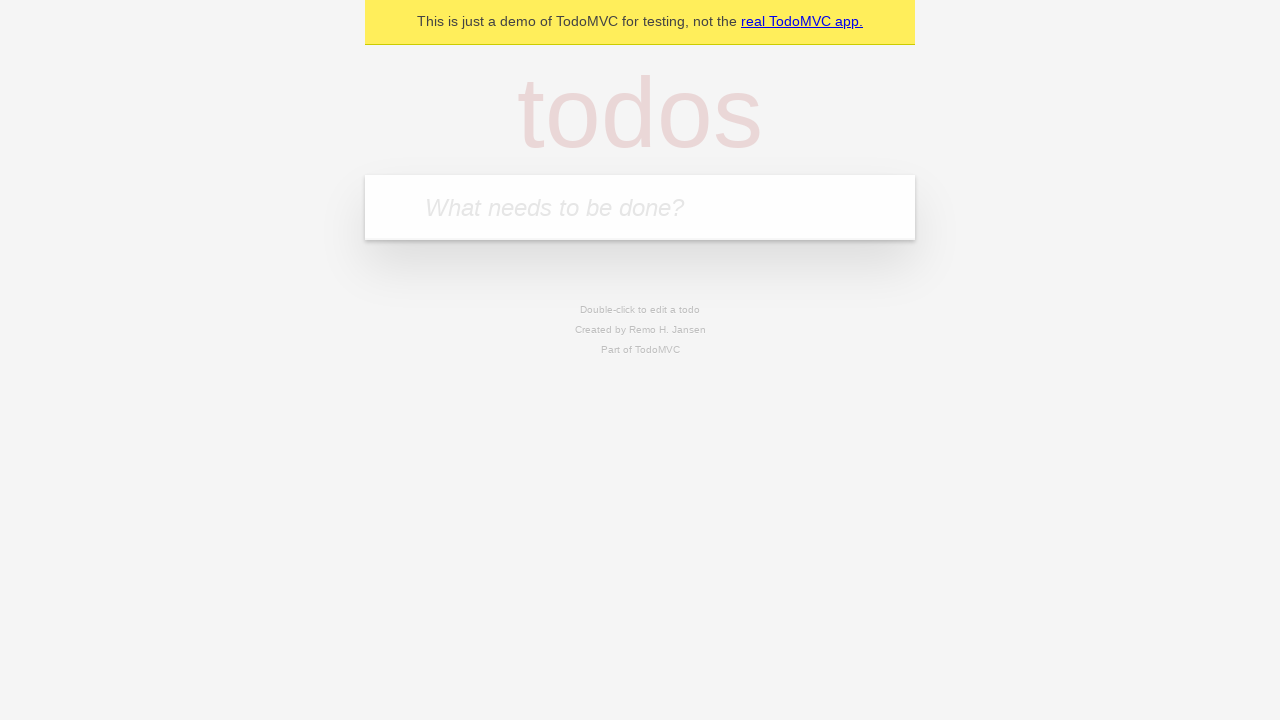

Filled todo input with 'buy some cheese' on internal:attr=[placeholder="What needs to be done?"i]
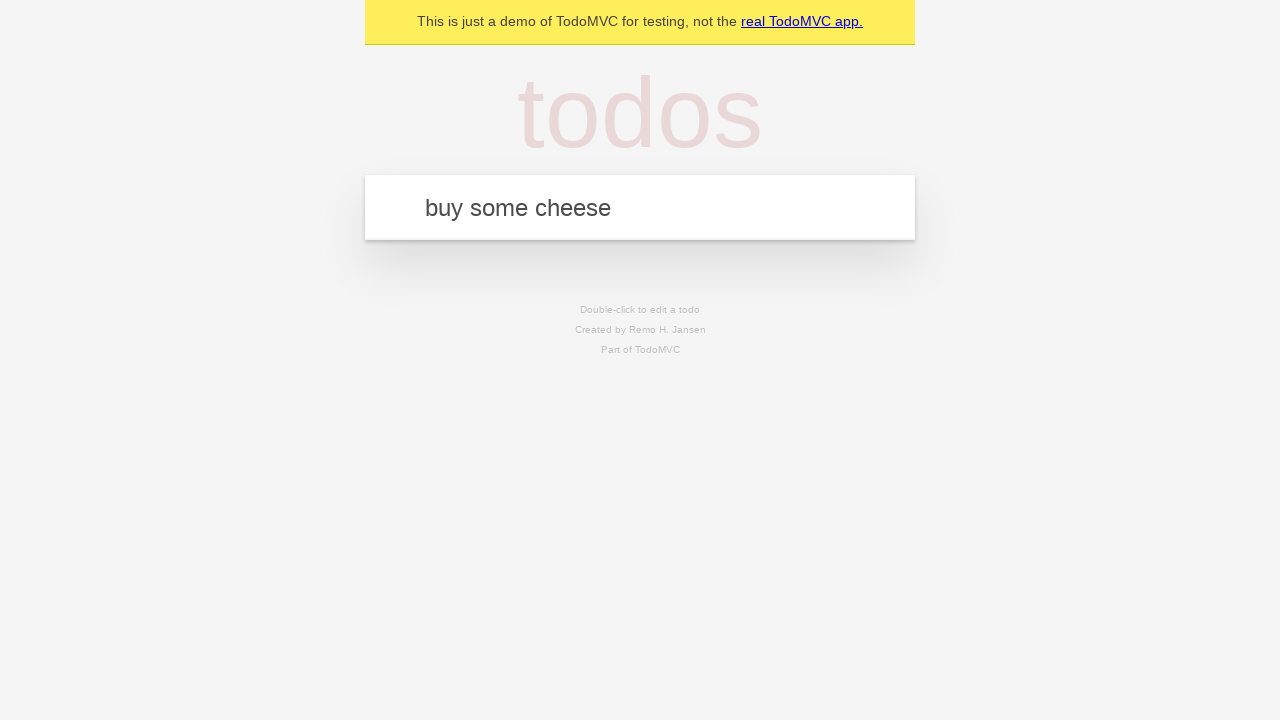

Pressed Enter to create first todo item on internal:attr=[placeholder="What needs to be done?"i]
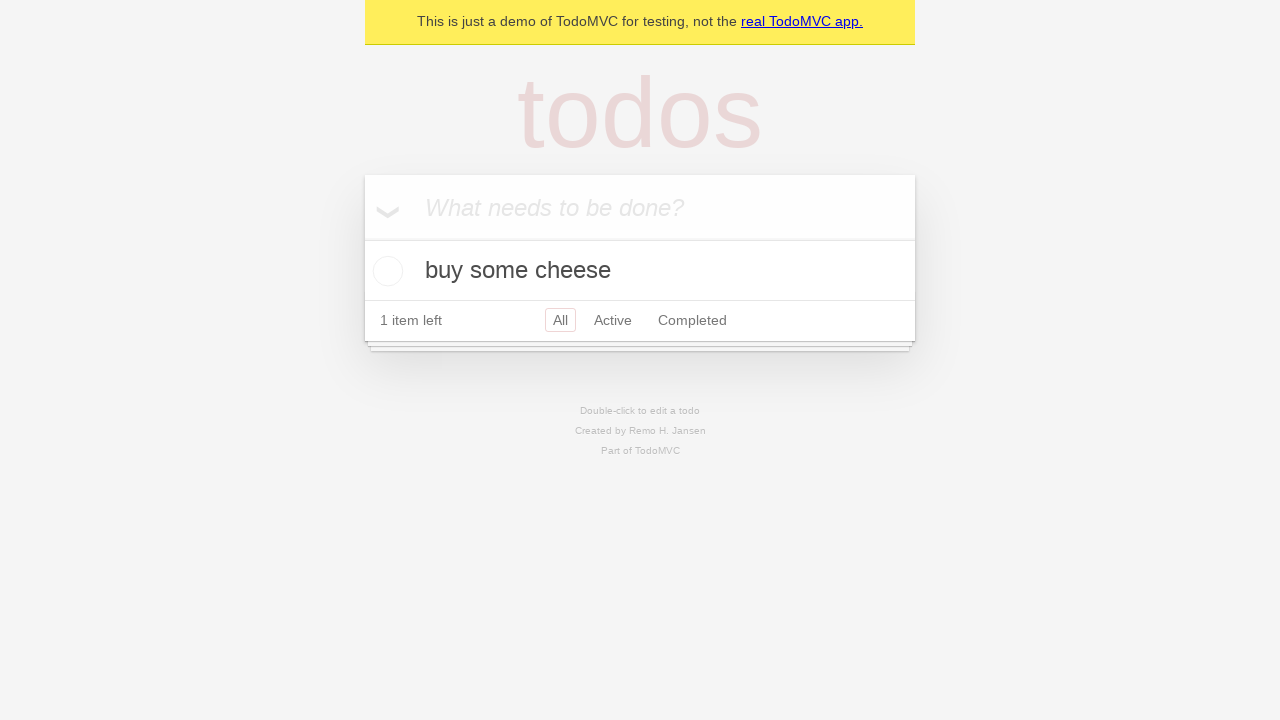

Filled todo input with 'feed the cat' on internal:attr=[placeholder="What needs to be done?"i]
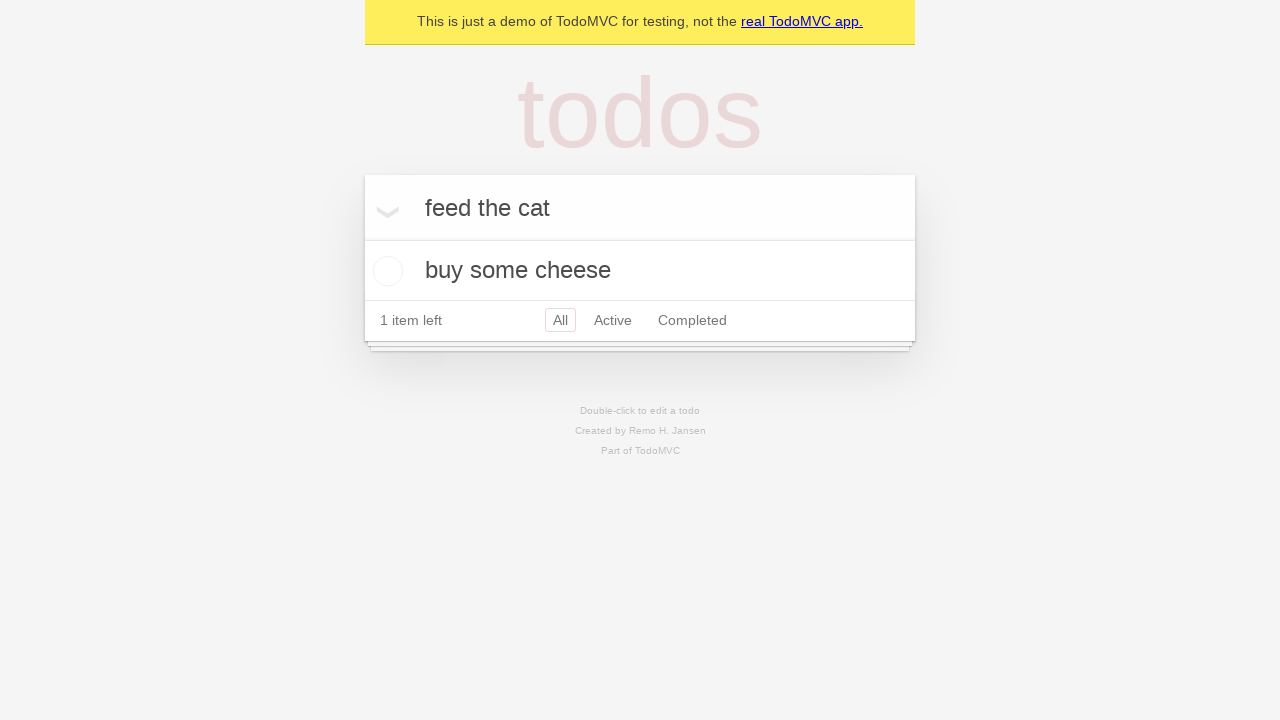

Pressed Enter to create second todo item on internal:attr=[placeholder="What needs to be done?"i]
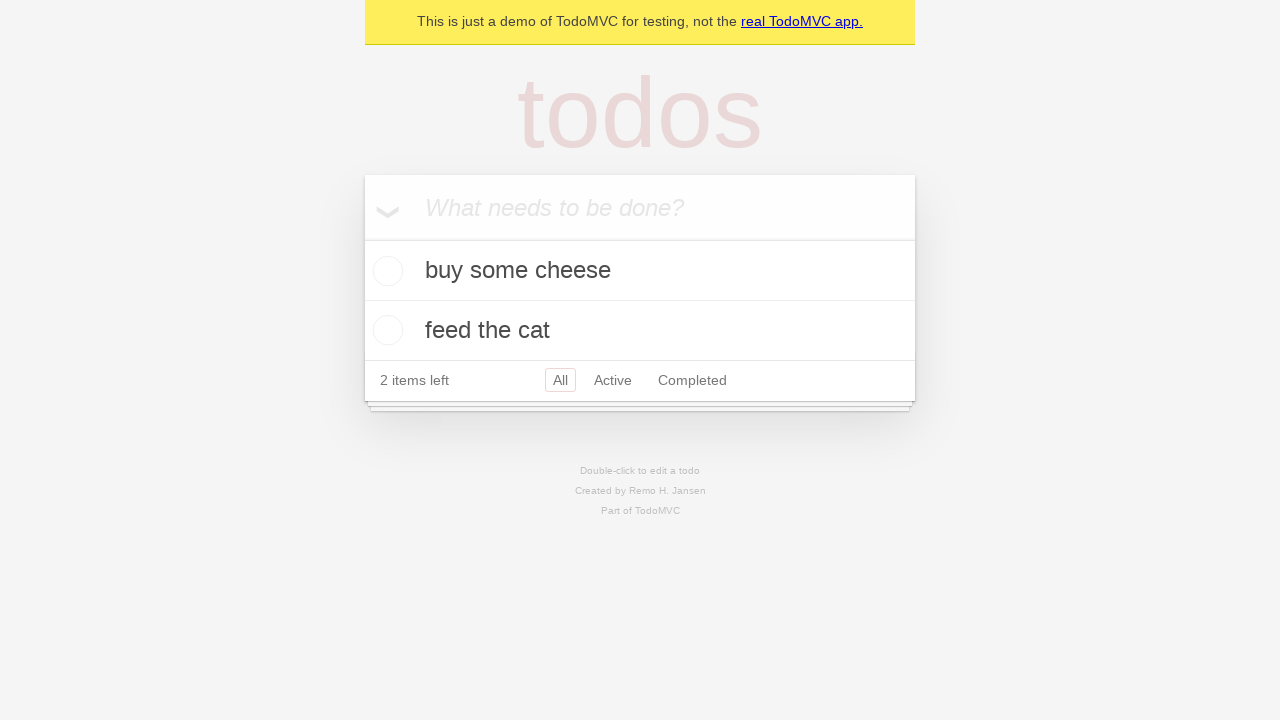

Filled todo input with 'book a doctors appointment' on internal:attr=[placeholder="What needs to be done?"i]
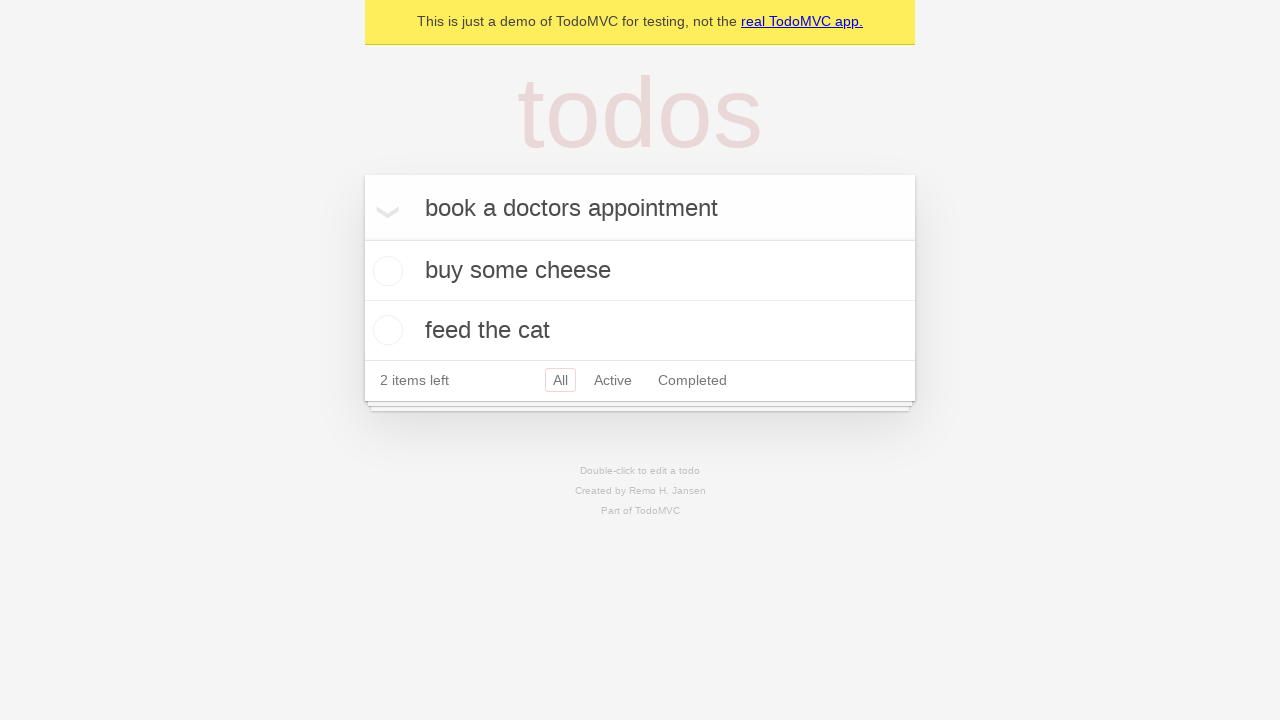

Pressed Enter to create third todo item on internal:attr=[placeholder="What needs to be done?"i]
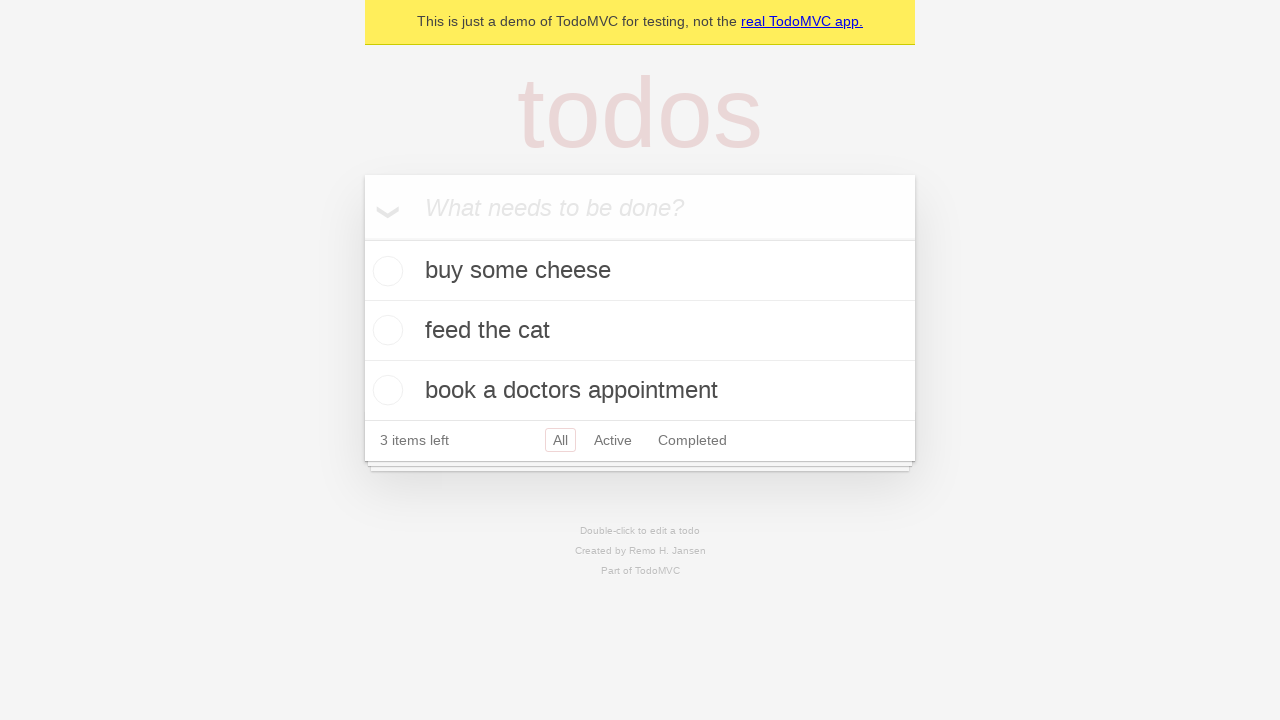

Double-clicked second todo item to enter edit mode at (640, 331) on internal:testid=[data-testid="todo-item"s] >> nth=1
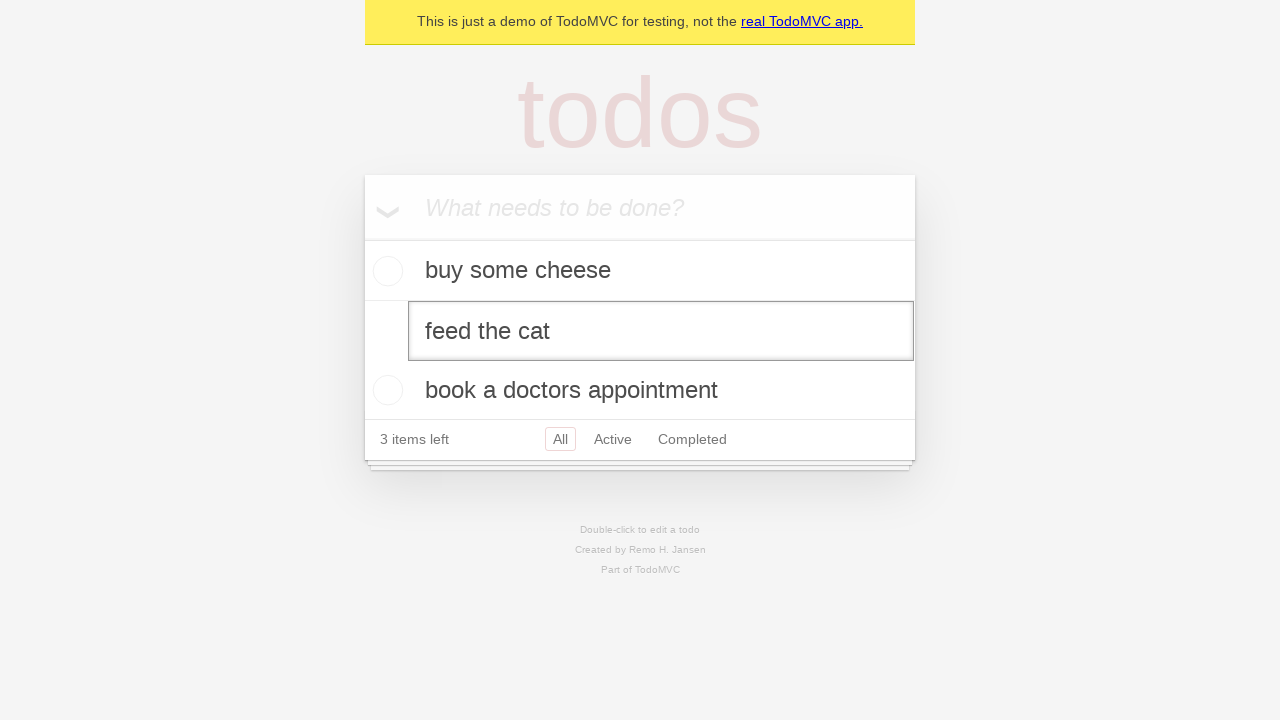

Filled edit textbox with new text 'buy some sausages' on internal:testid=[data-testid="todo-item"s] >> nth=1 >> internal:role=textbox[nam
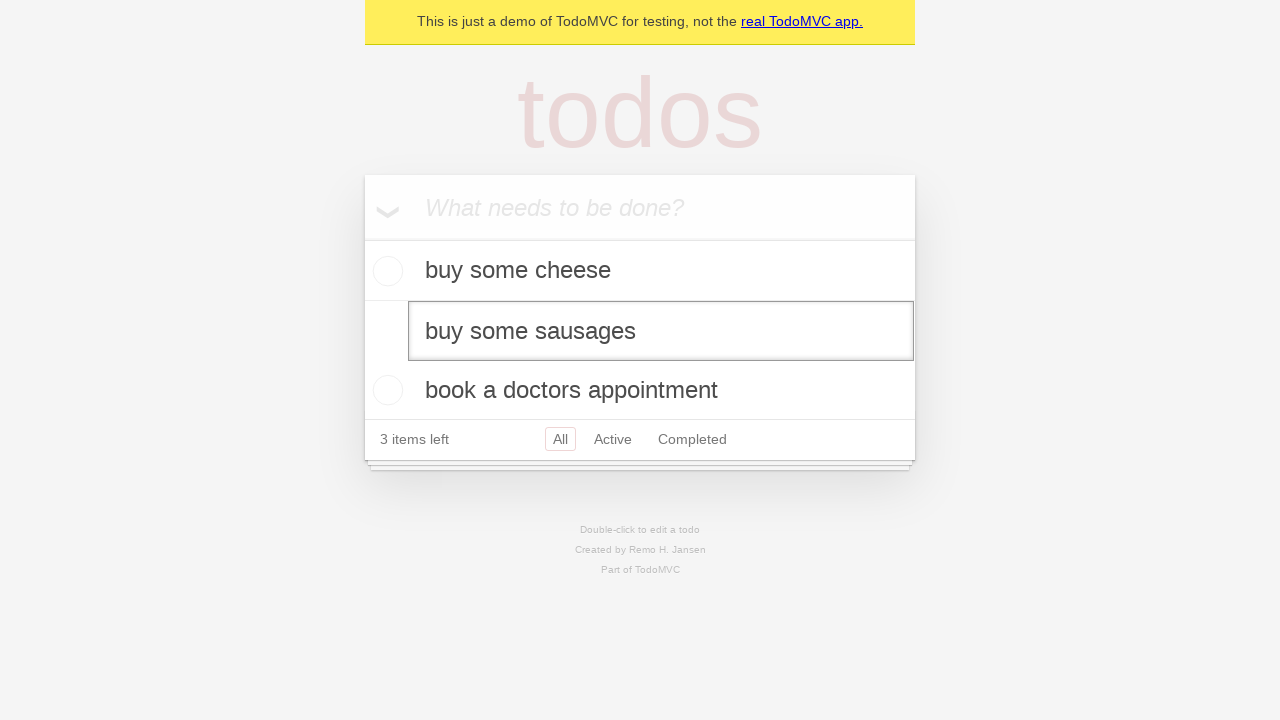

Triggered blur event on edit textbox to save changes
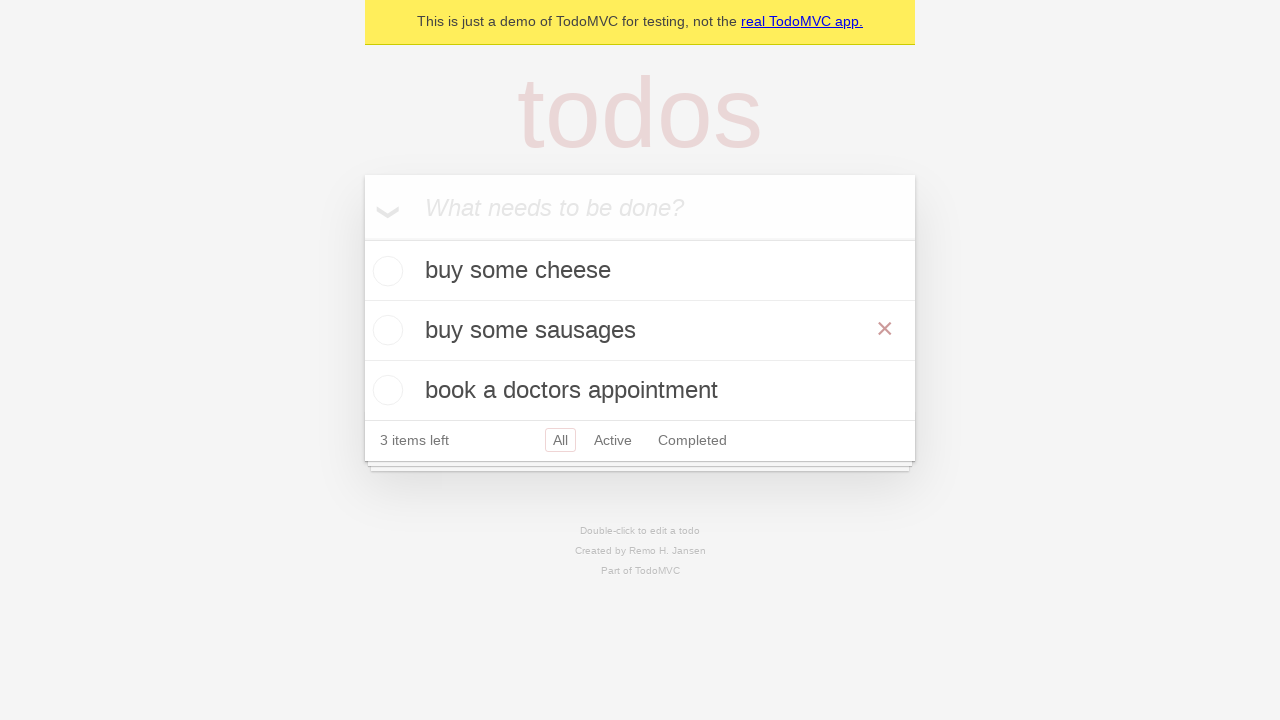

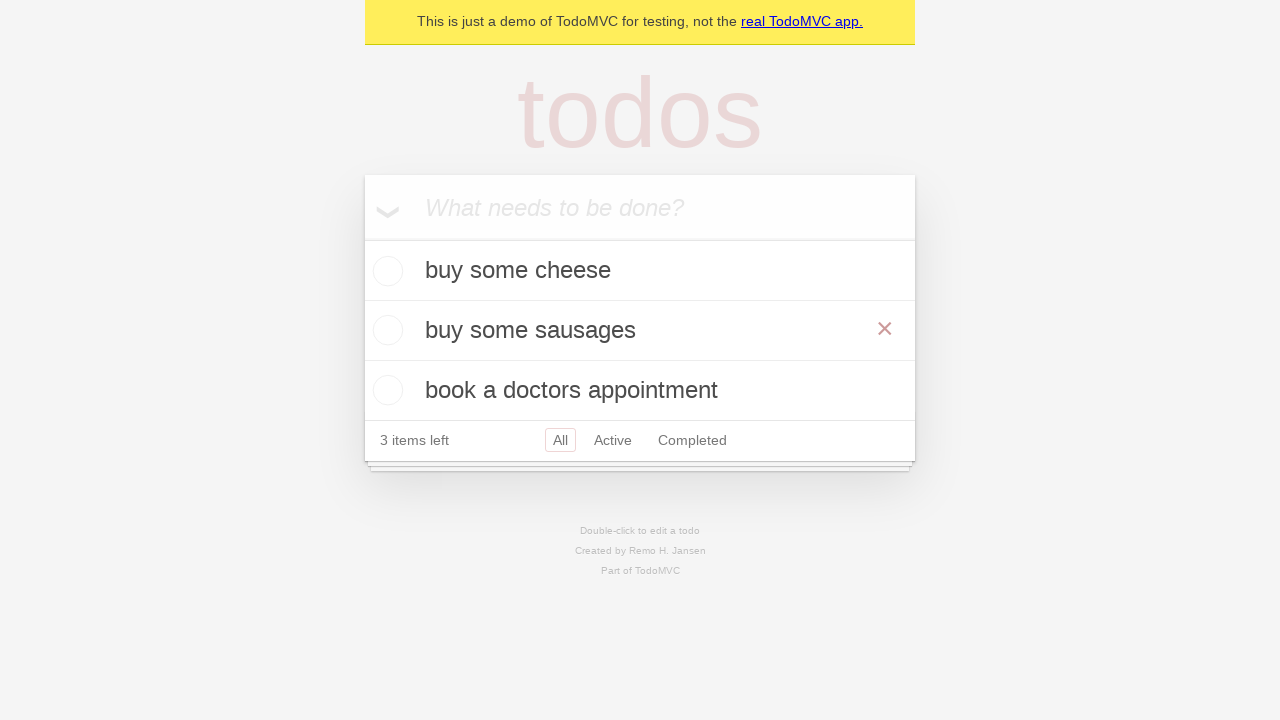